Tests the Indian Railways train search functionality by entering source station (Chennai/MAS) and destination station (Cape Comorin), then verifies train results are displayed in a table.

Starting URL: https://erail.in/

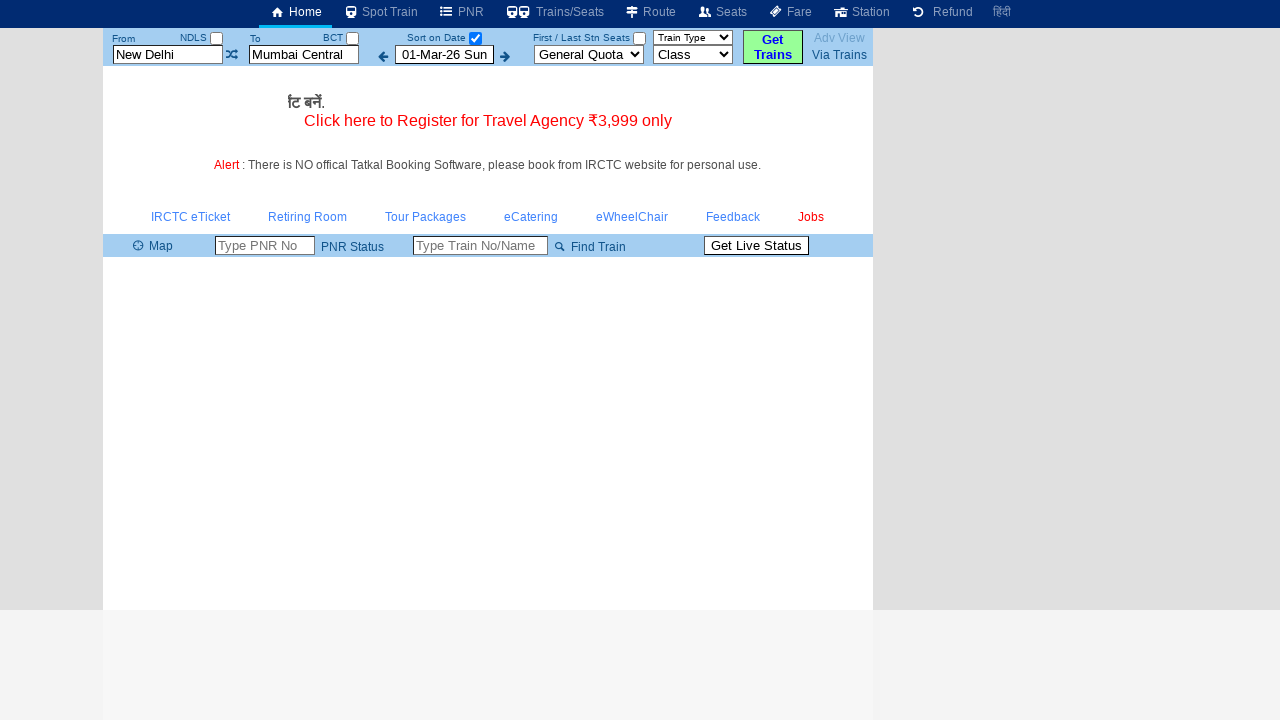

Cleared the 'From' station field on #txtStationFrom
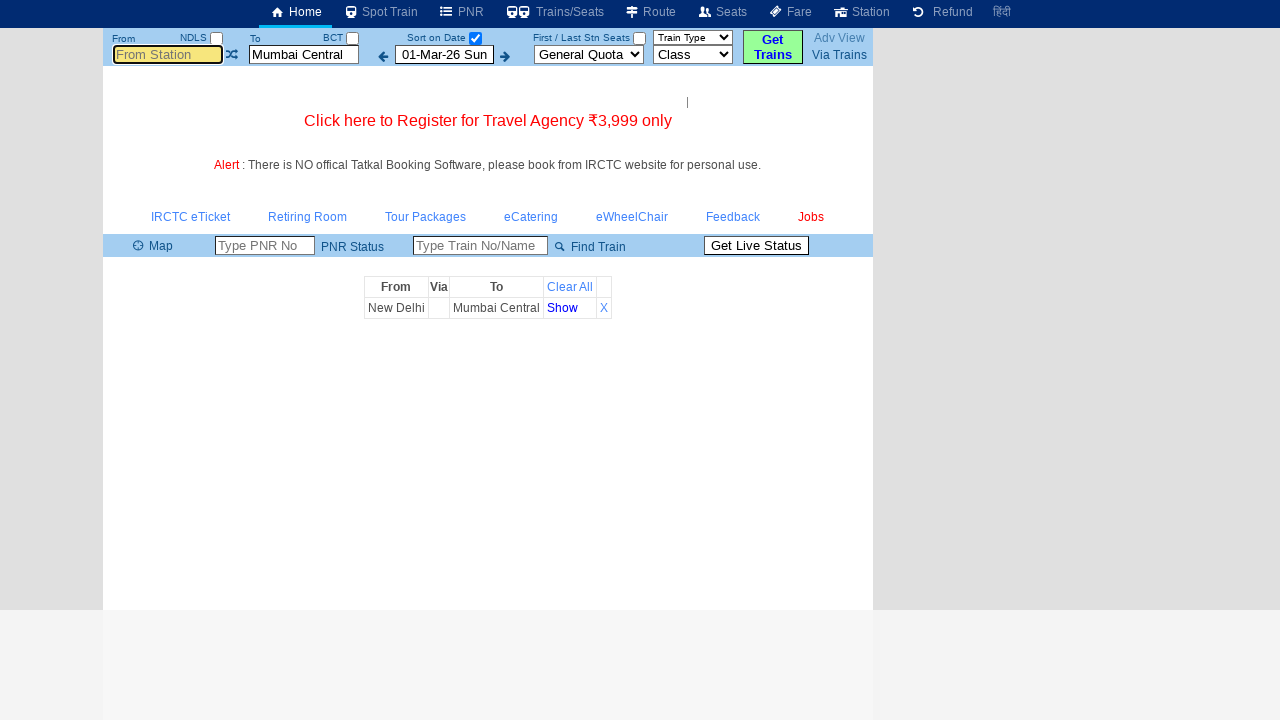

Filled 'From' station field with 'MAS' (Chennai) on #txtStationFrom
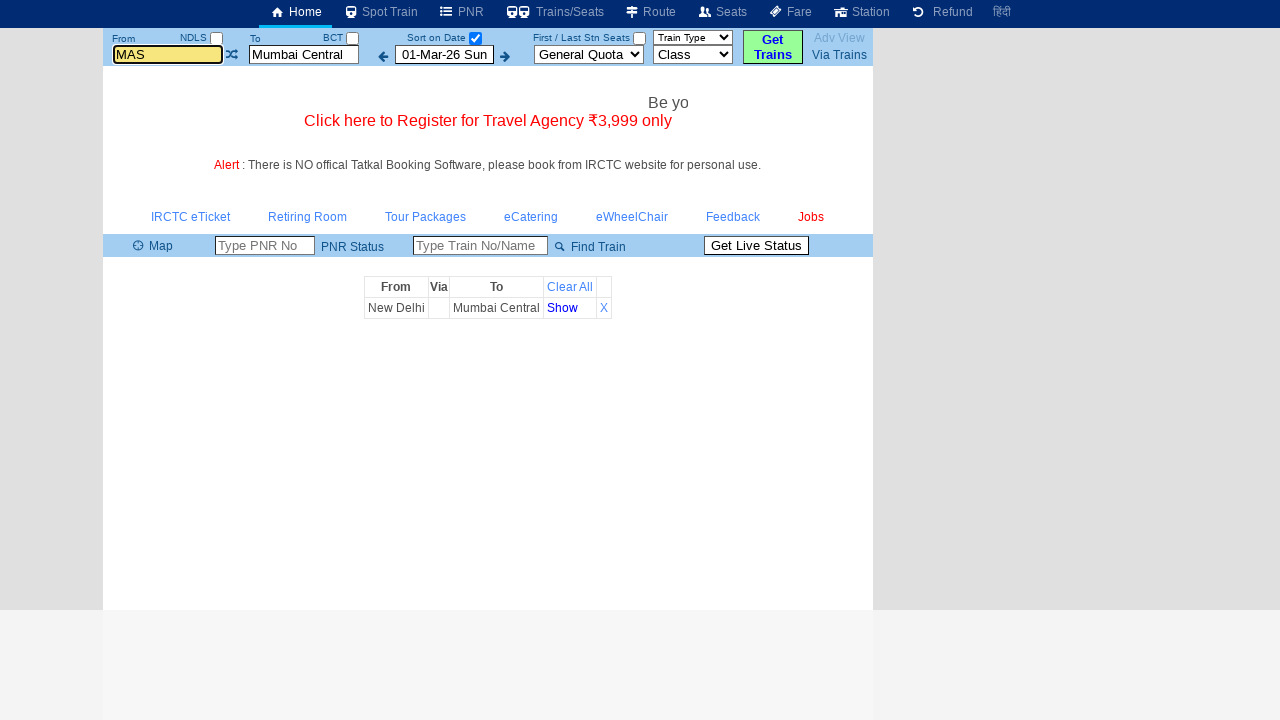

Pressed Enter to confirm source station on #txtStationFrom
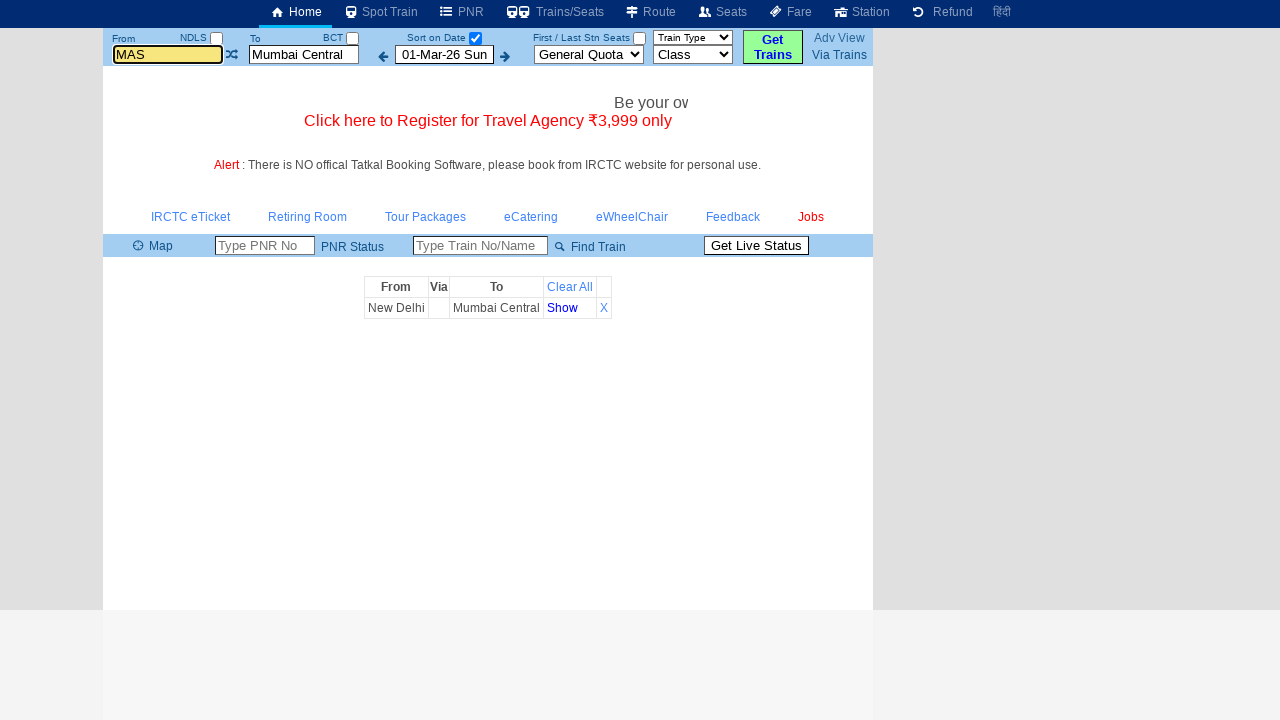

Cleared the 'To' station field on #txtStationTo
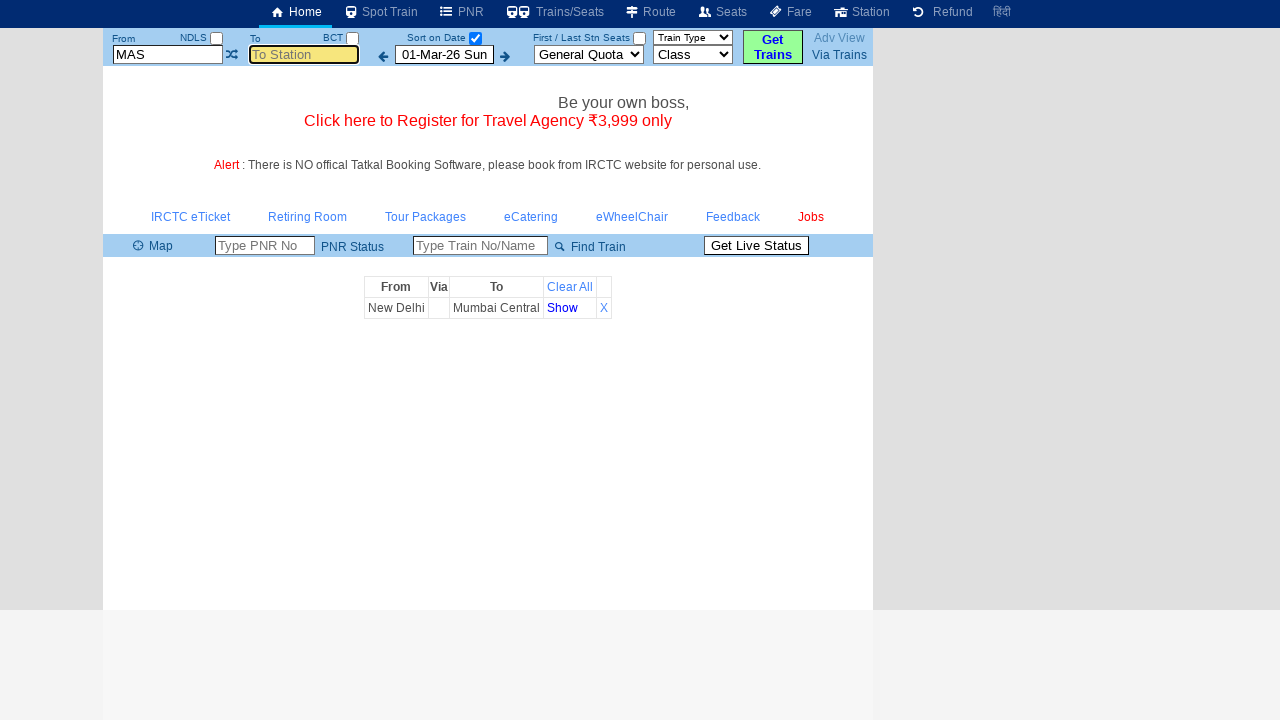

Filled 'To' station field with 'Cape' (Cape Comorin) on #txtStationTo
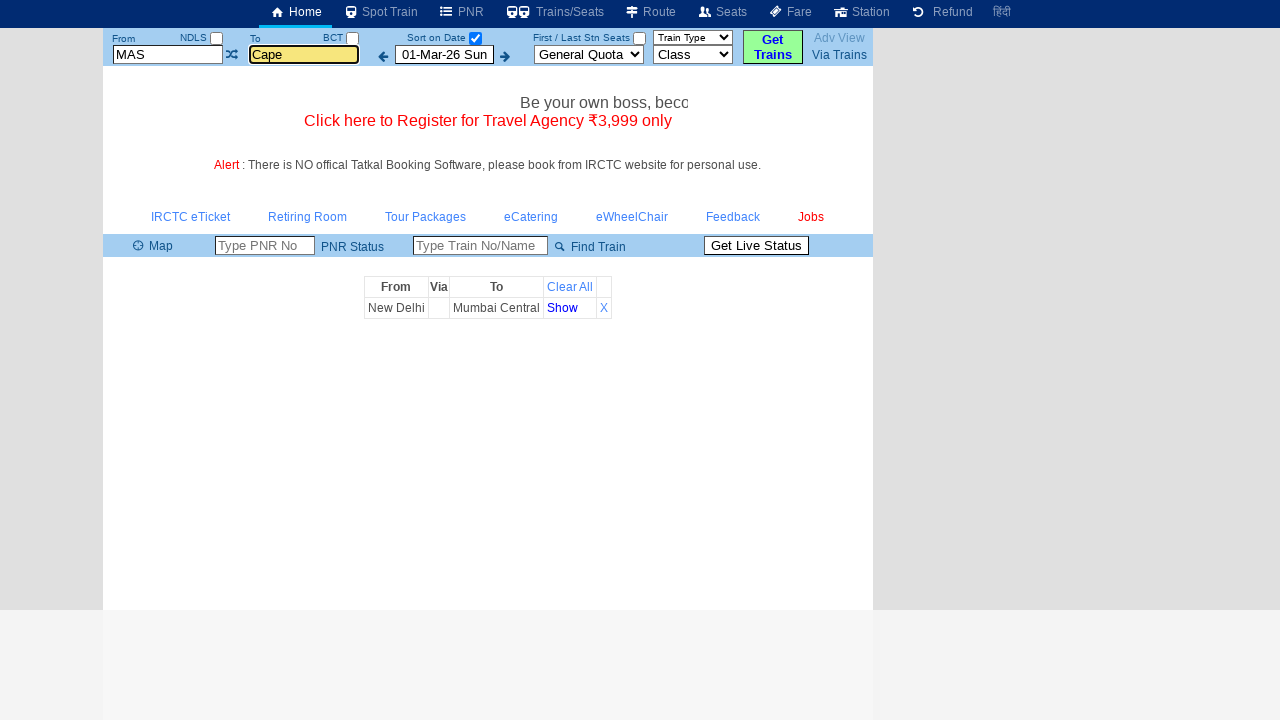

Pressed Enter to confirm destination station on #txtStationTo
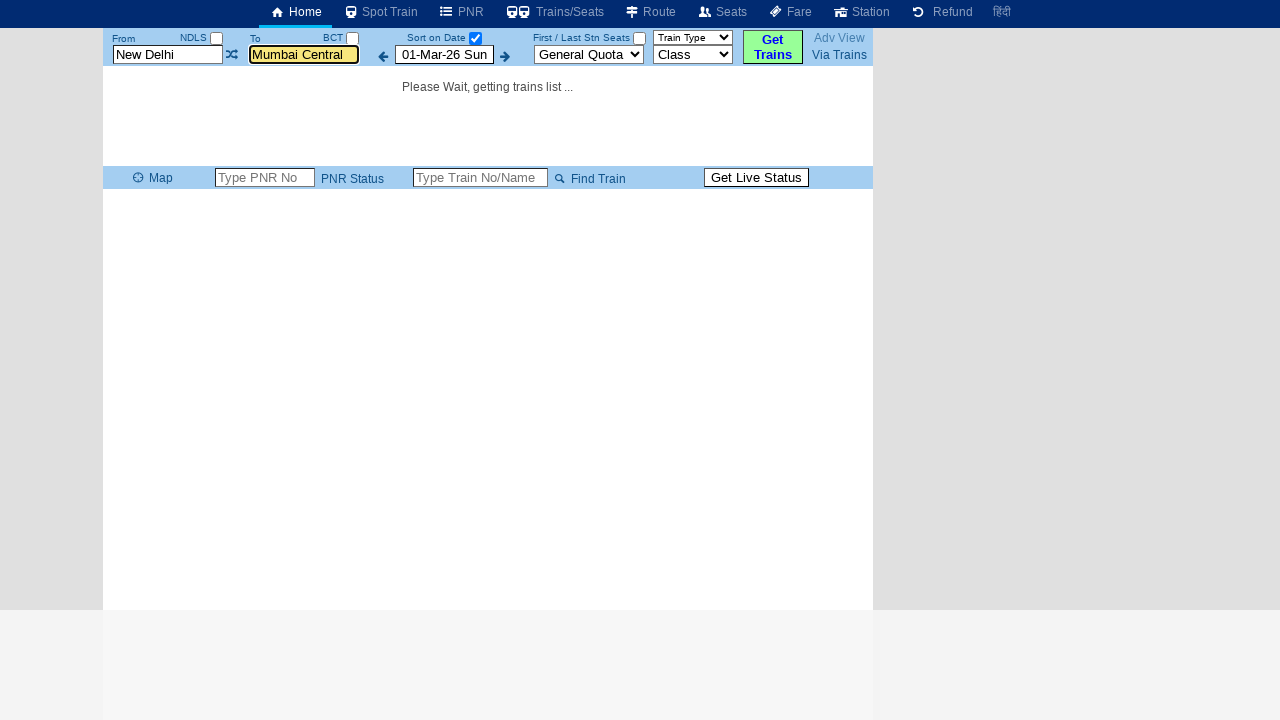

Clicked the date checkbox to search at (475, 38) on #chkSelectDateOnly
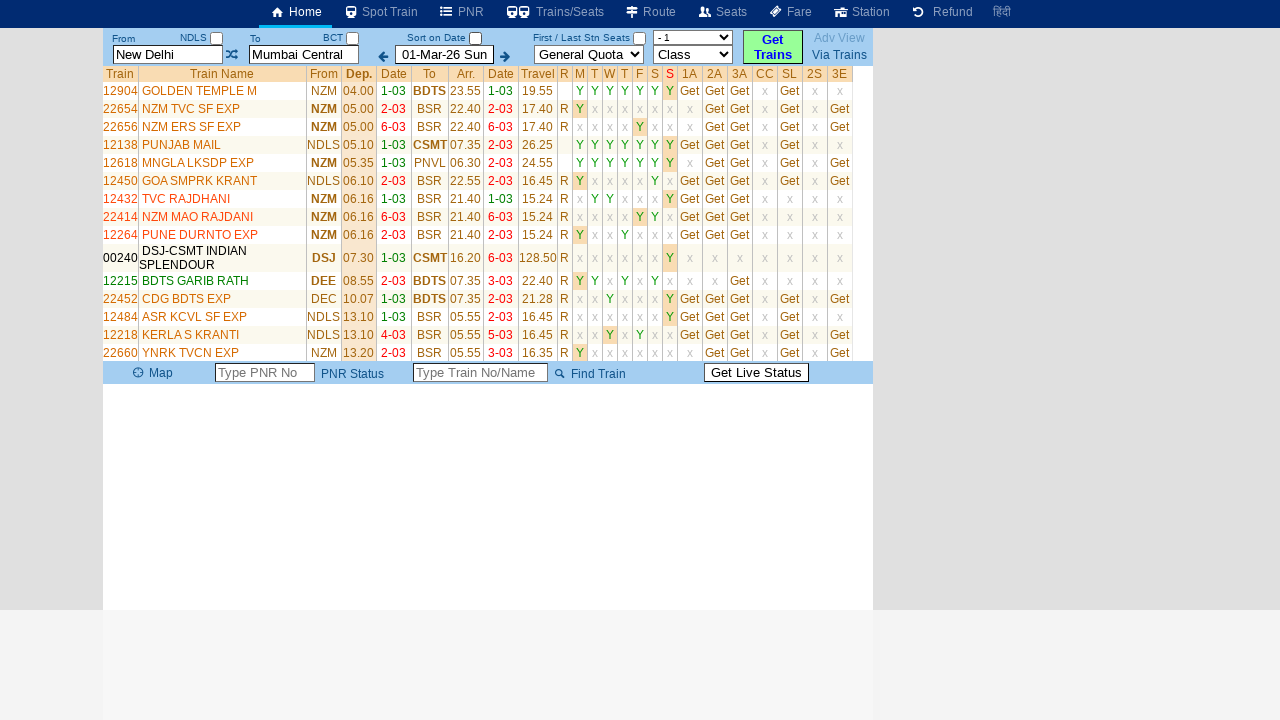

Train results table loaded
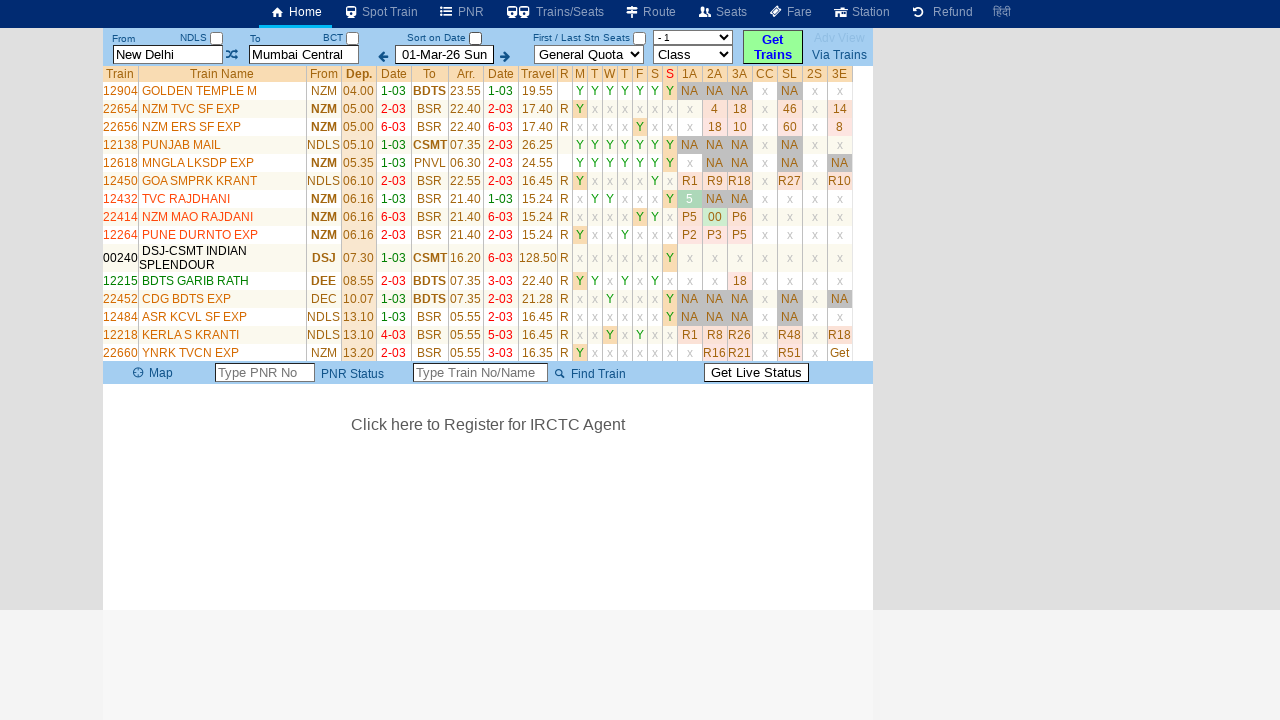

Train result rows are present in the table
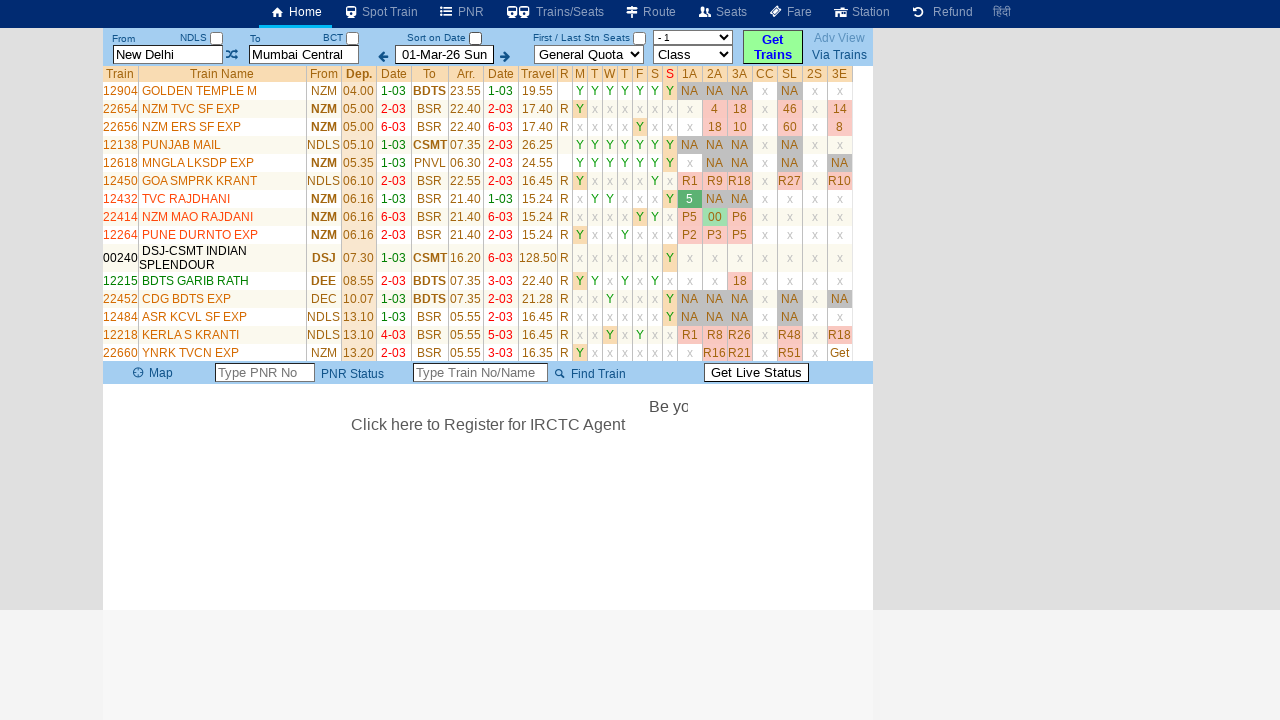

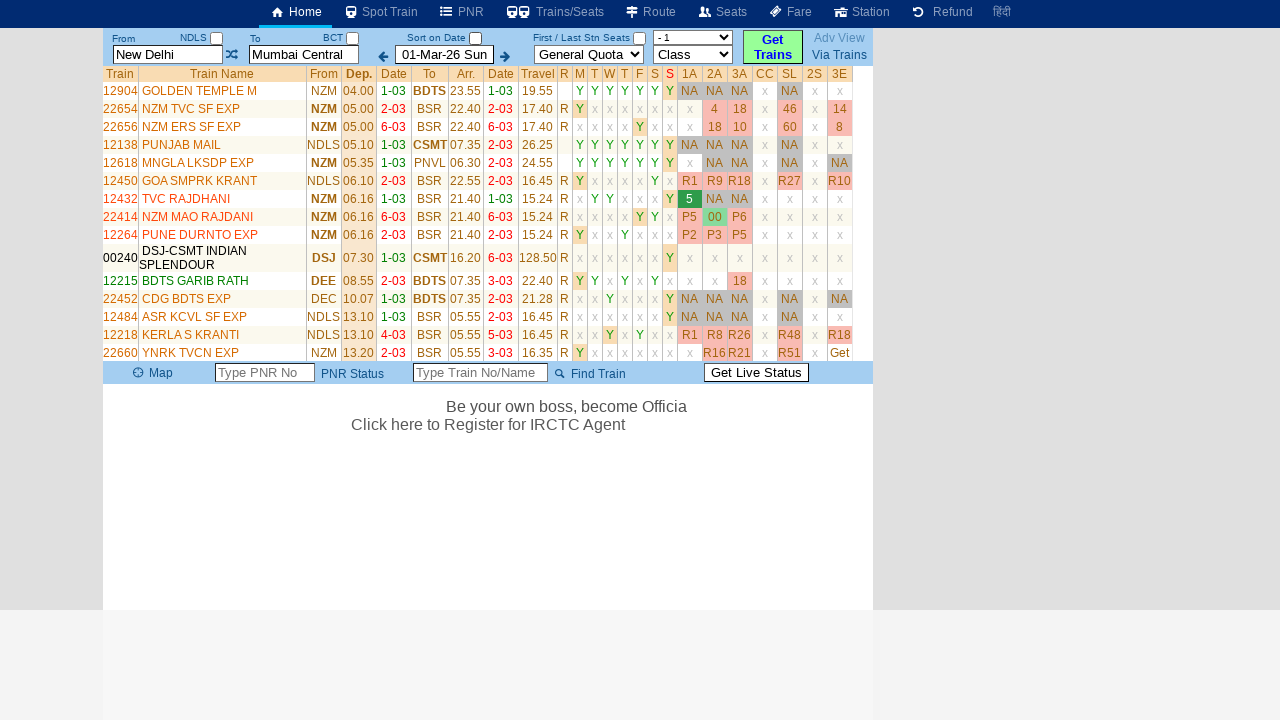